Tests drag and drop functionality on the jQuery UI droppable demo page by dragging an element and dropping it onto a target area within an iframe.

Starting URL: https://jqueryui.com/droppable/

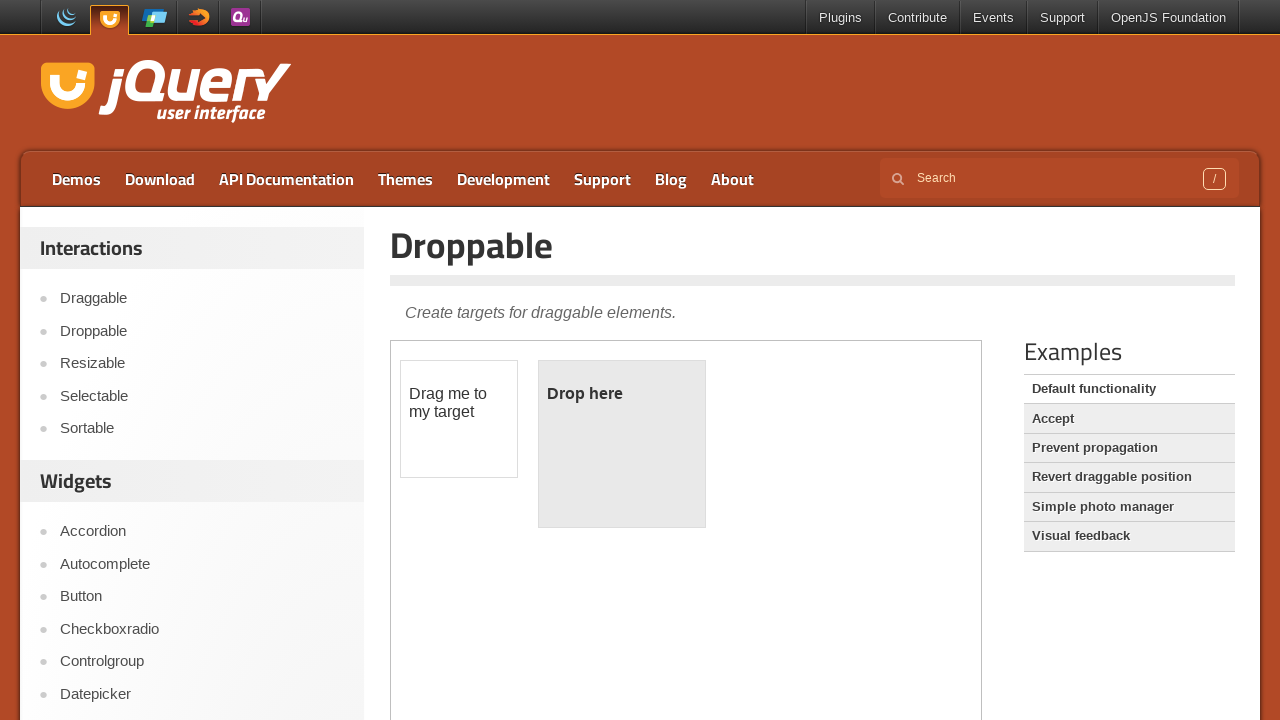

Located the demo iframe containing drag and drop elements
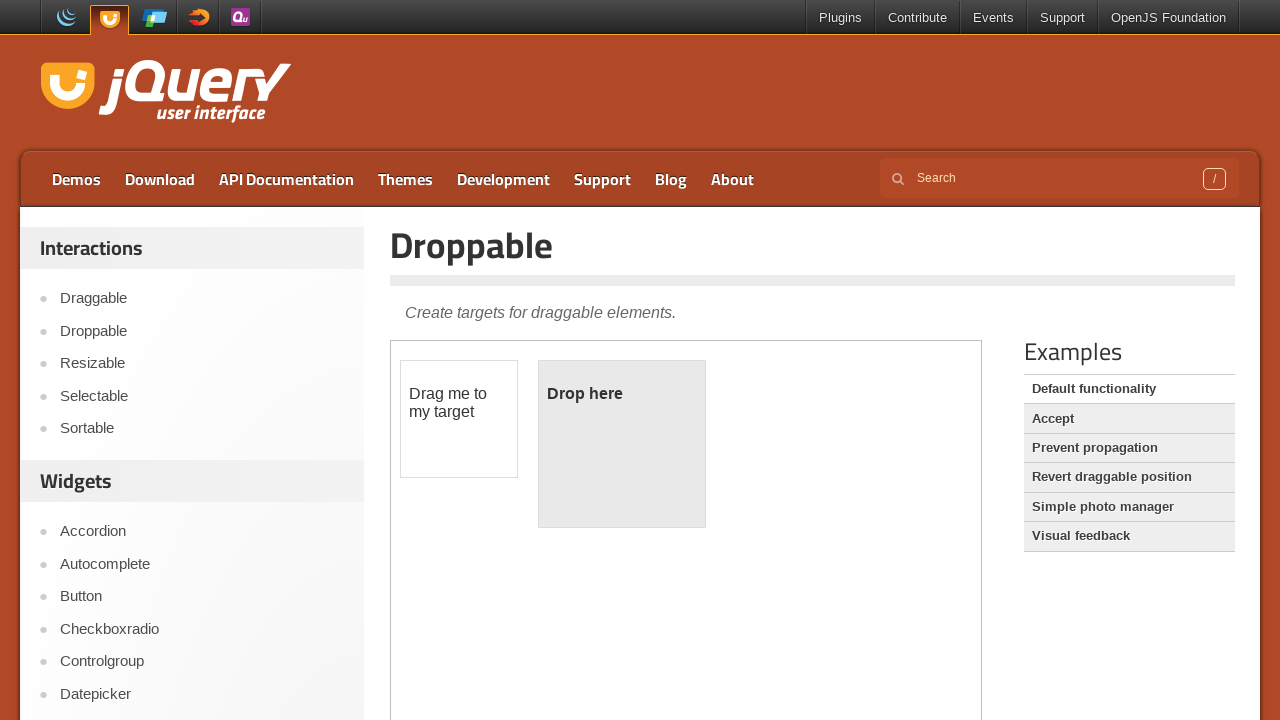

Located the draggable source element
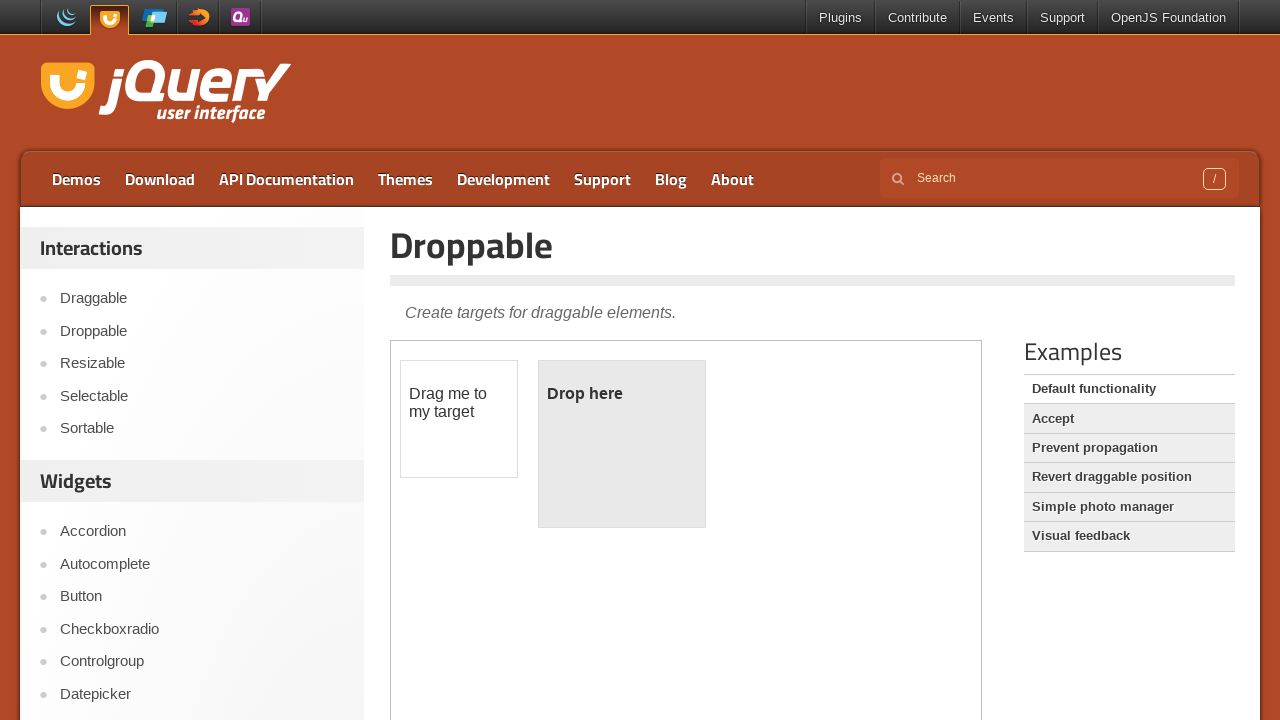

Located the droppable destination target
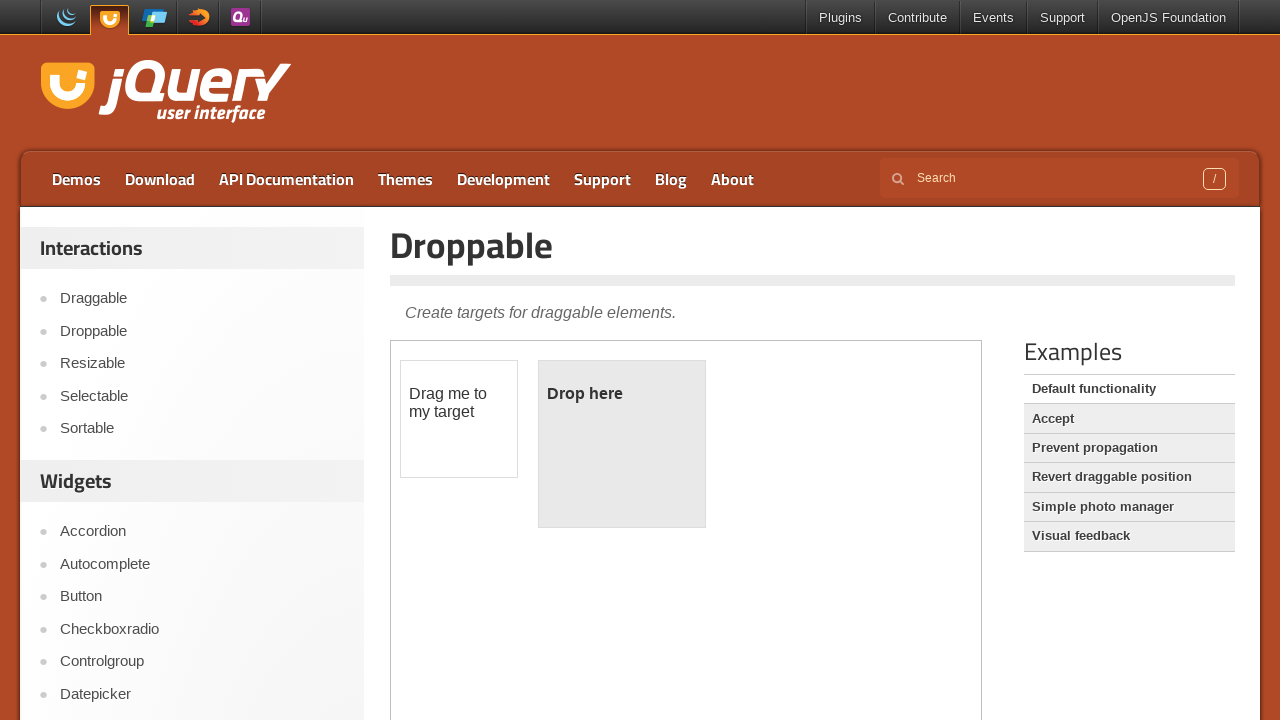

Dragged element to target drop zone at (622, 444)
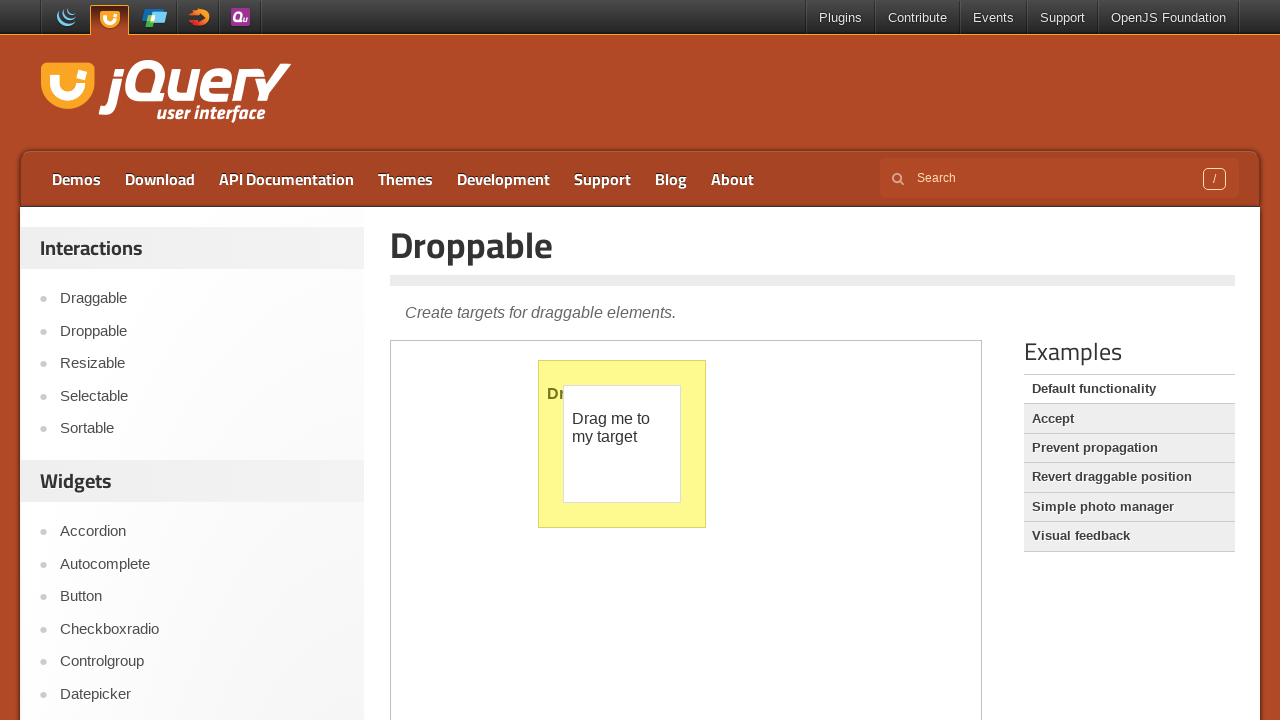

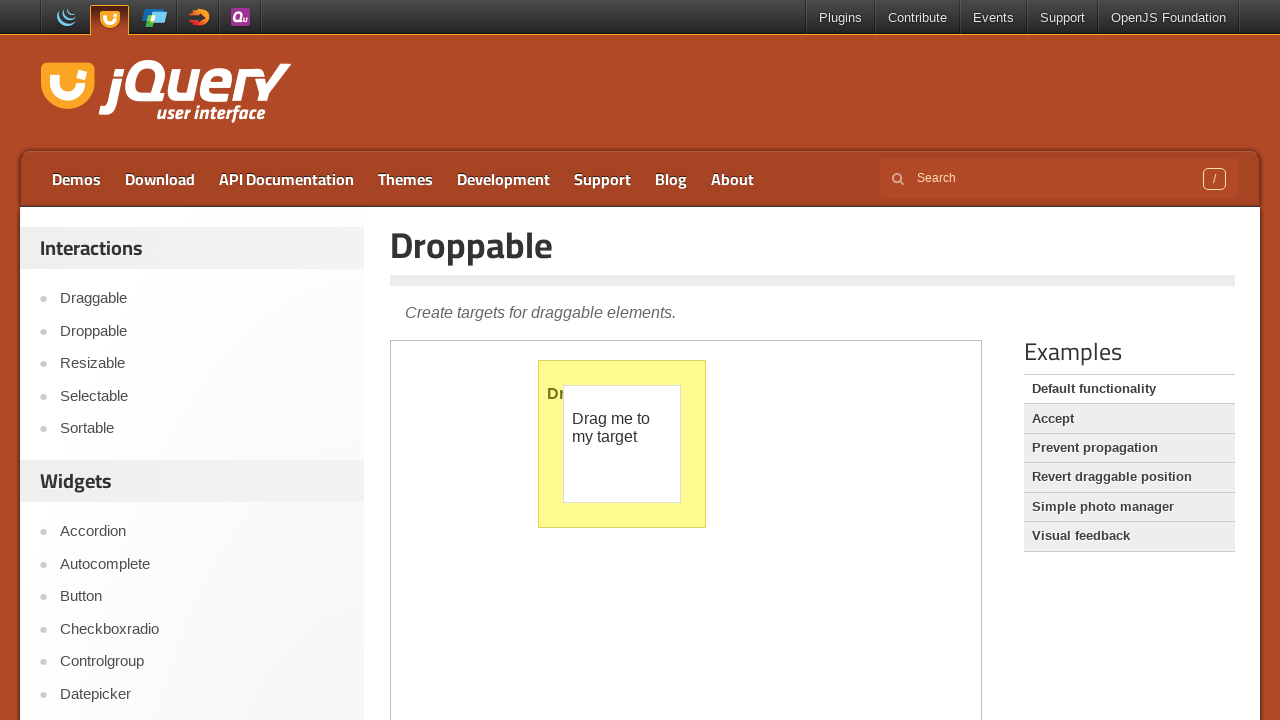